Tests keyboard input functionality by sending an Enter key press to an input field

Starting URL: https://the-internet.herokuapp.com/key_presses

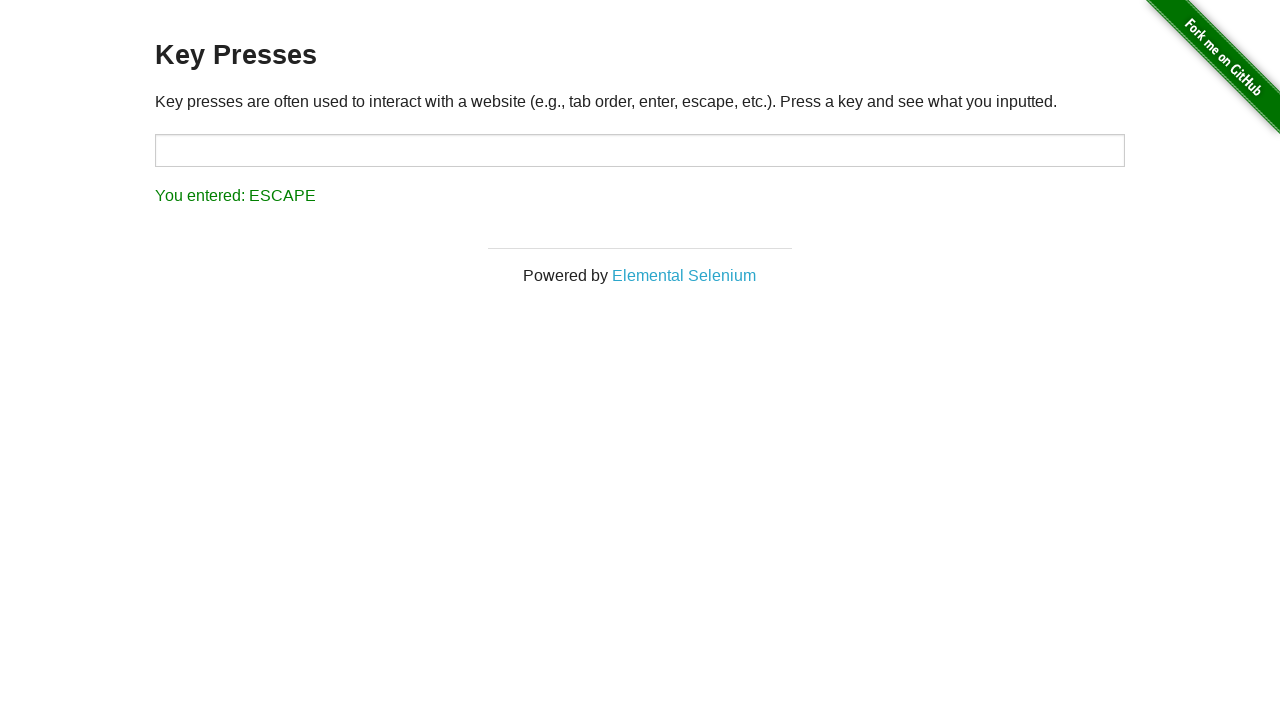

Pressed Enter key in target input field on #target
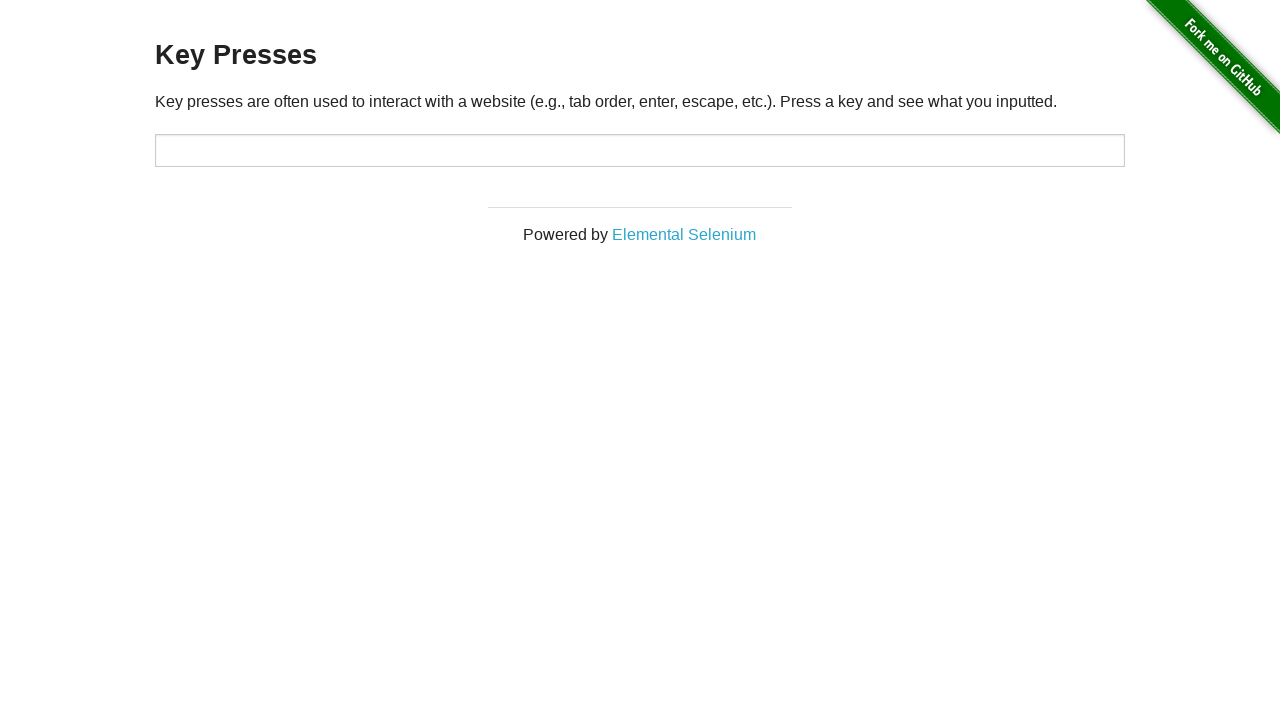

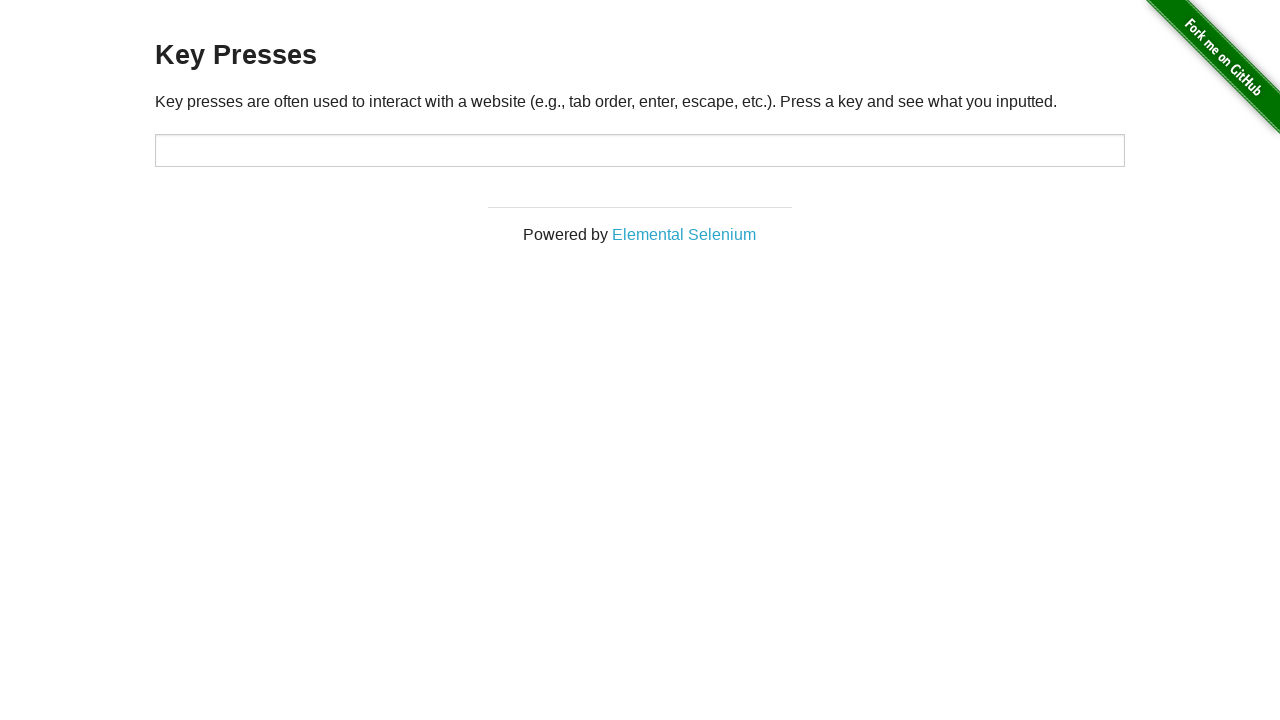